Tests text input functionality by entering a value in an input field, clicking a button, and verifying the button text updates to match the entered value

Starting URL: http://uitestingplayground.com/textinput

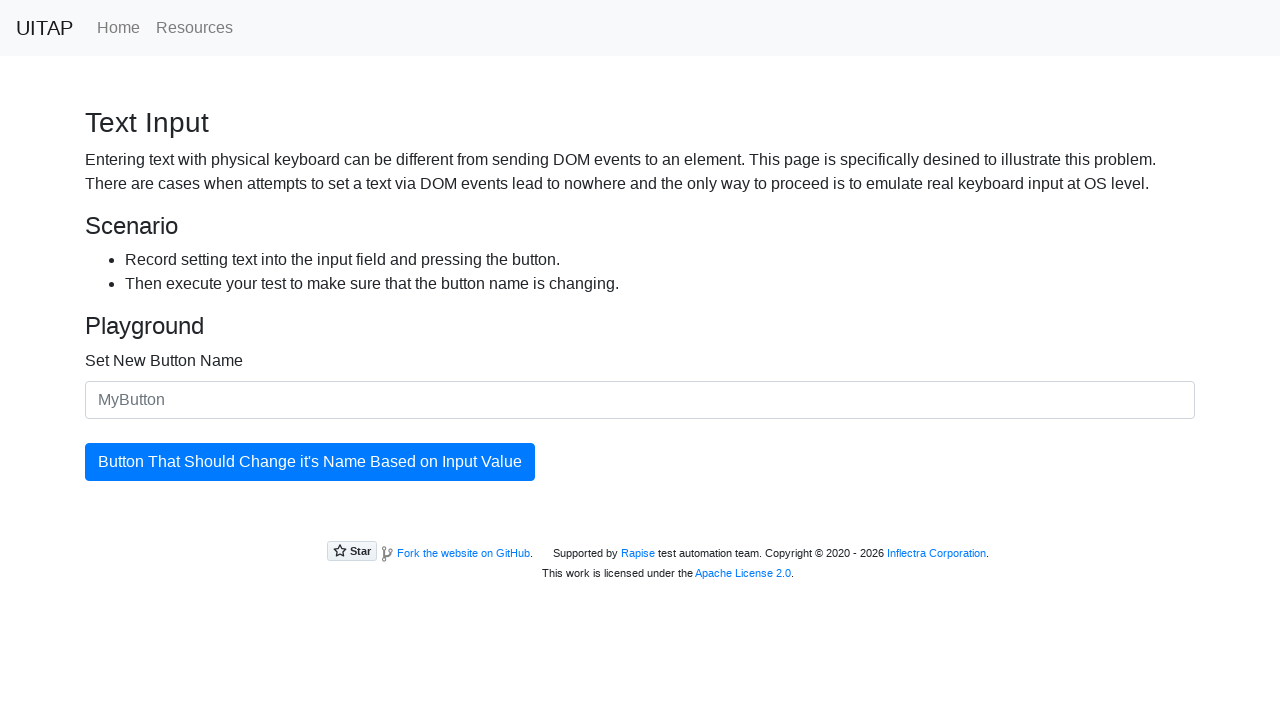

Filled input field with 'SkyPro' on #newButtonName
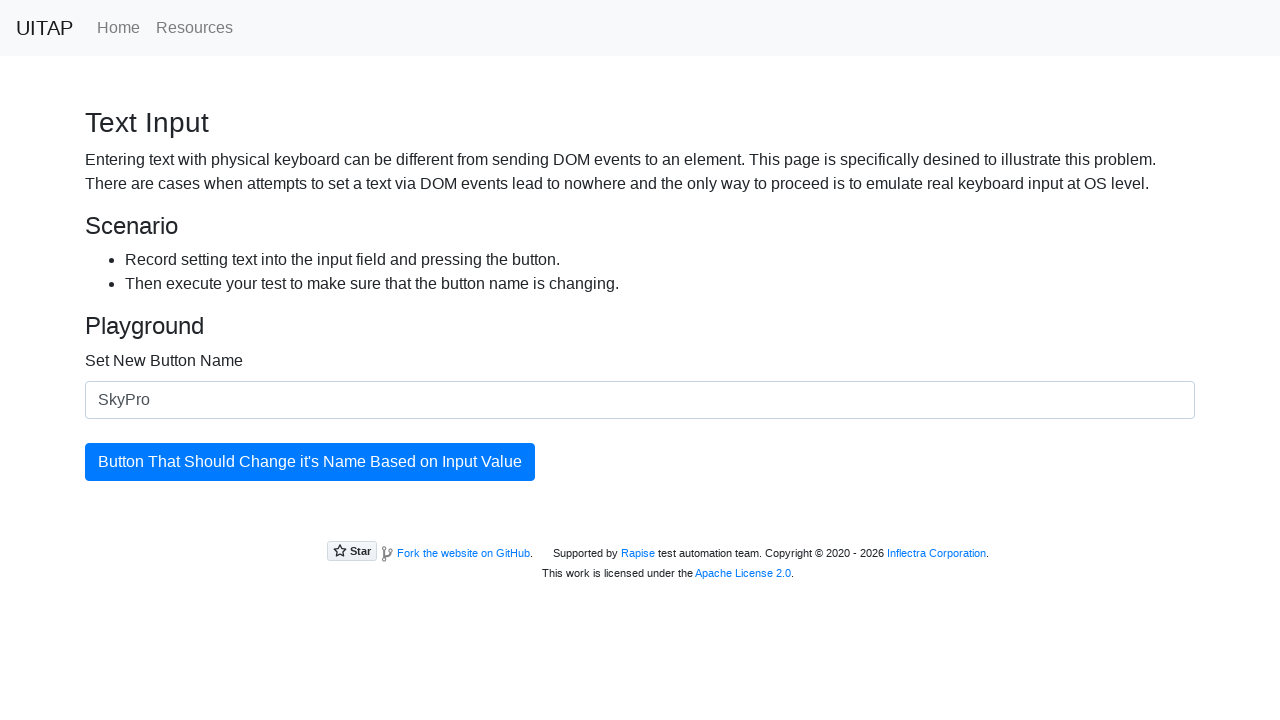

Clicked the button to update its text at (310, 462) on #updatingButton
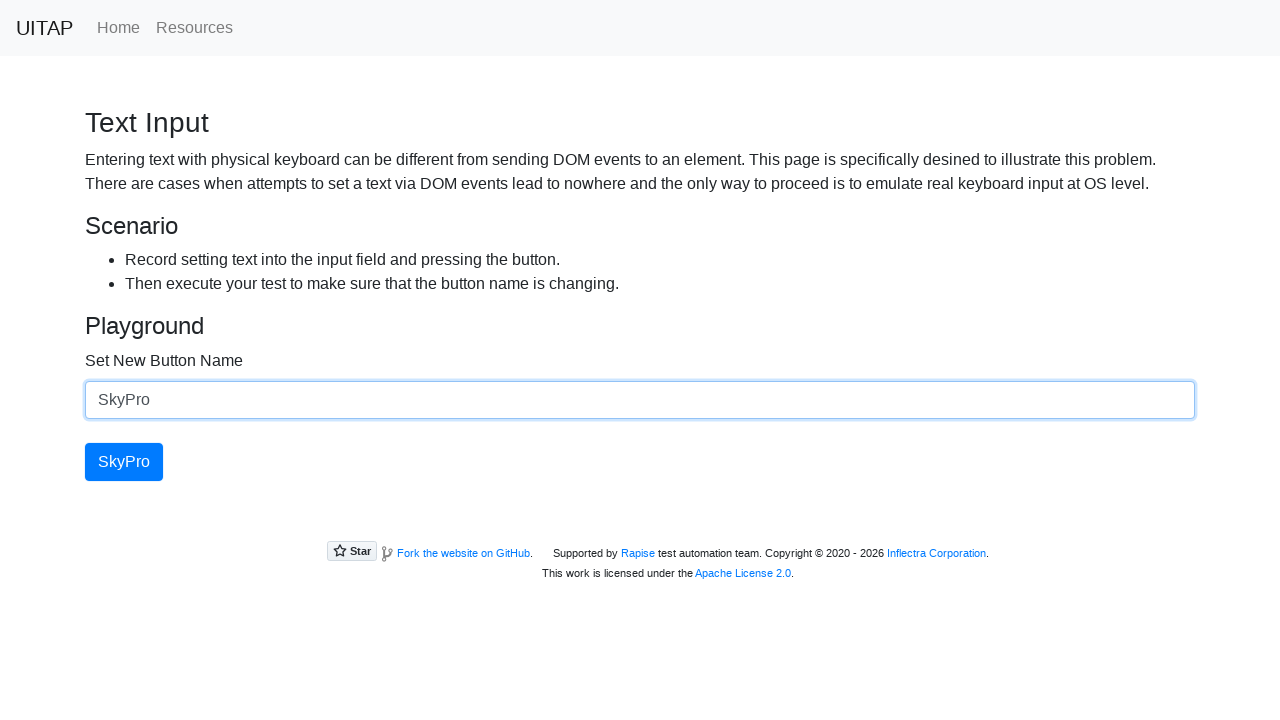

Verified button text updated to 'SkyPro'
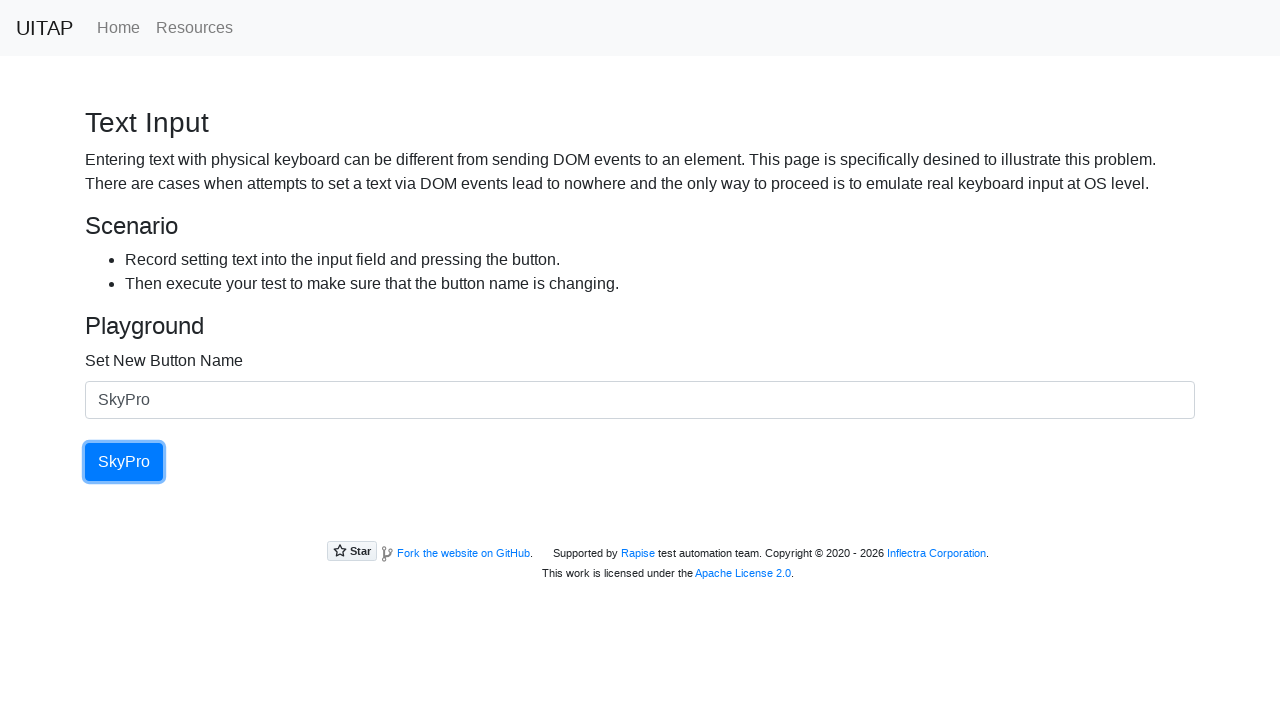

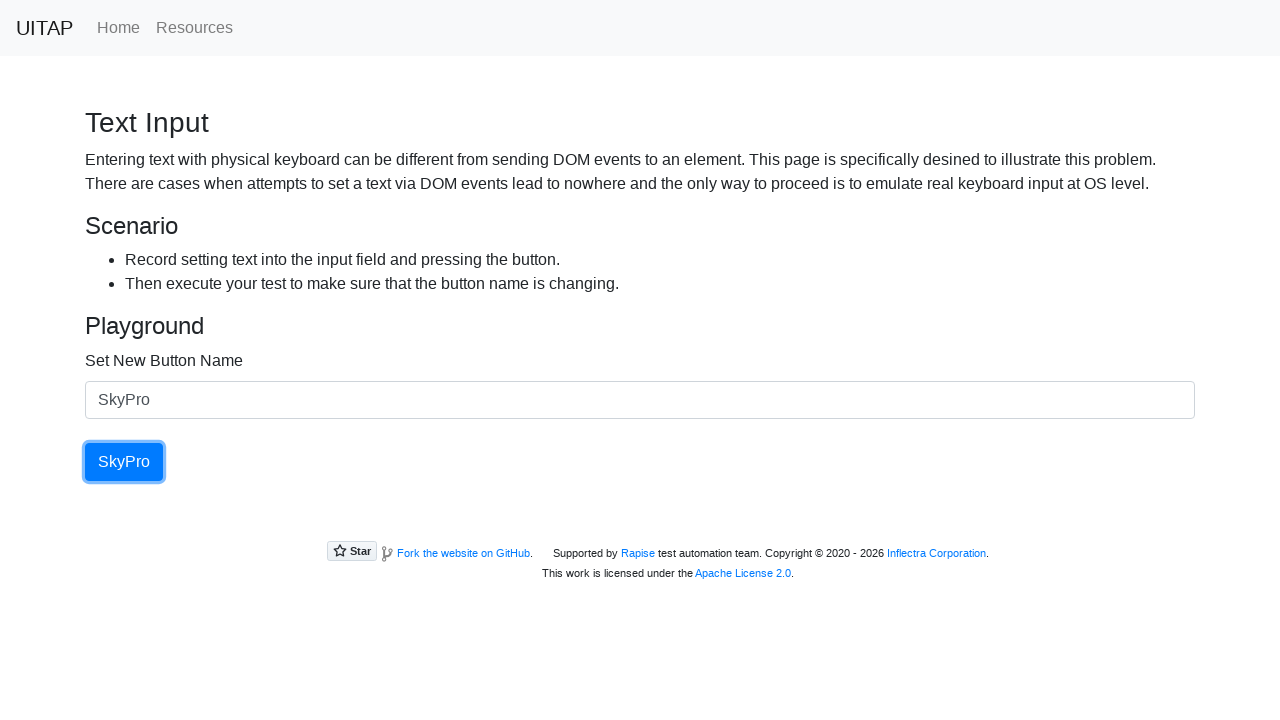